Tests the jQuery UI slider component by switching to an iframe and performing drag-and-drop operations to slide the handle right and then left, demonstrating slider interaction.

Starting URL: https://jqueryui.com/slider/

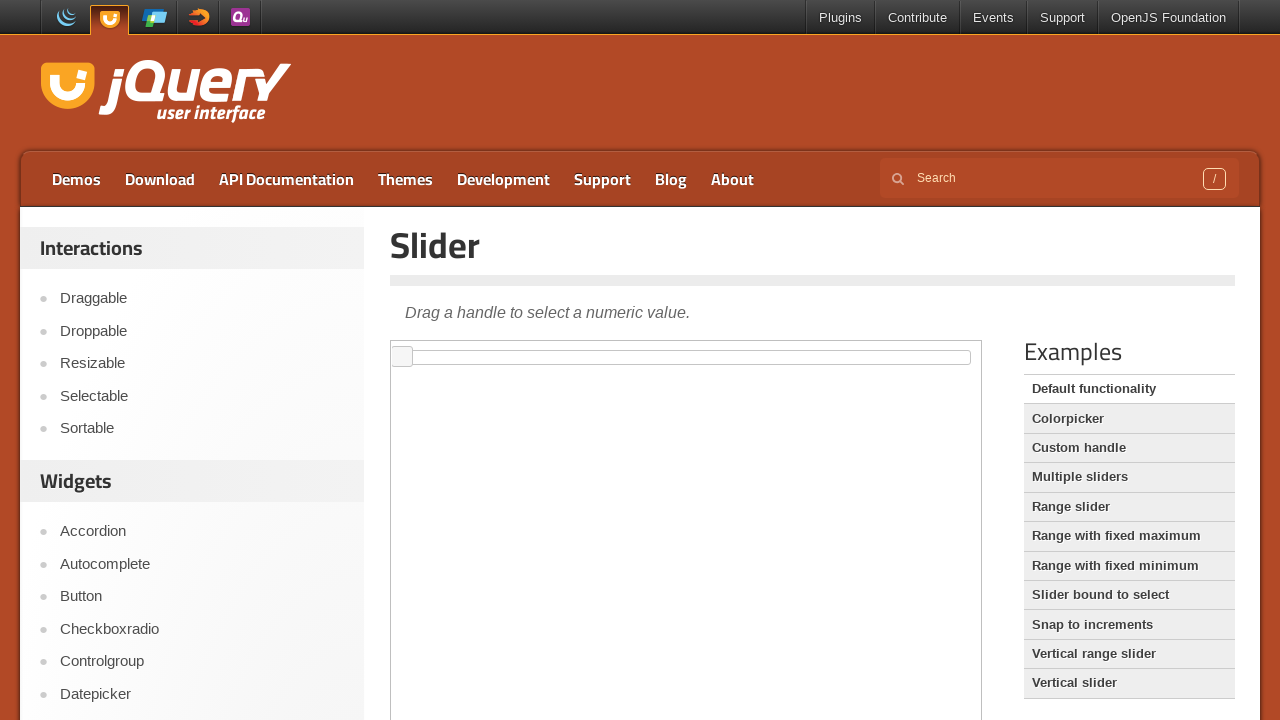

Located the iframe containing the slider demo
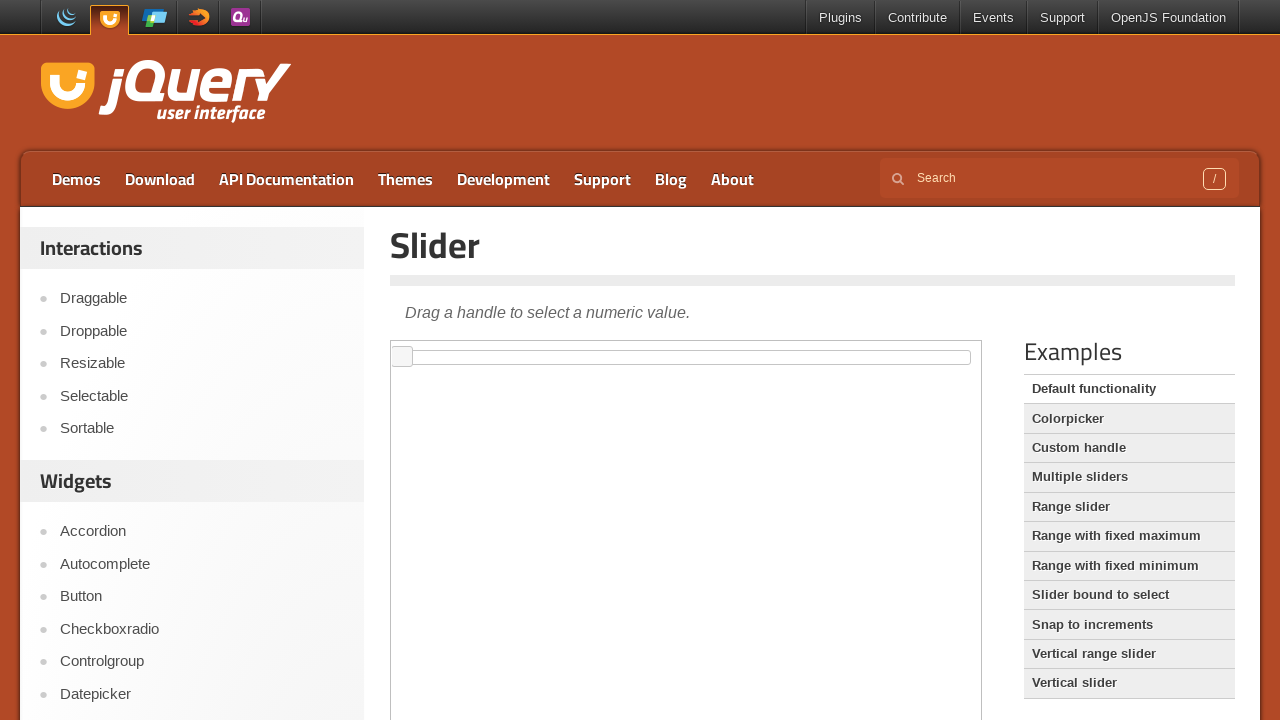

Located the slider handle element
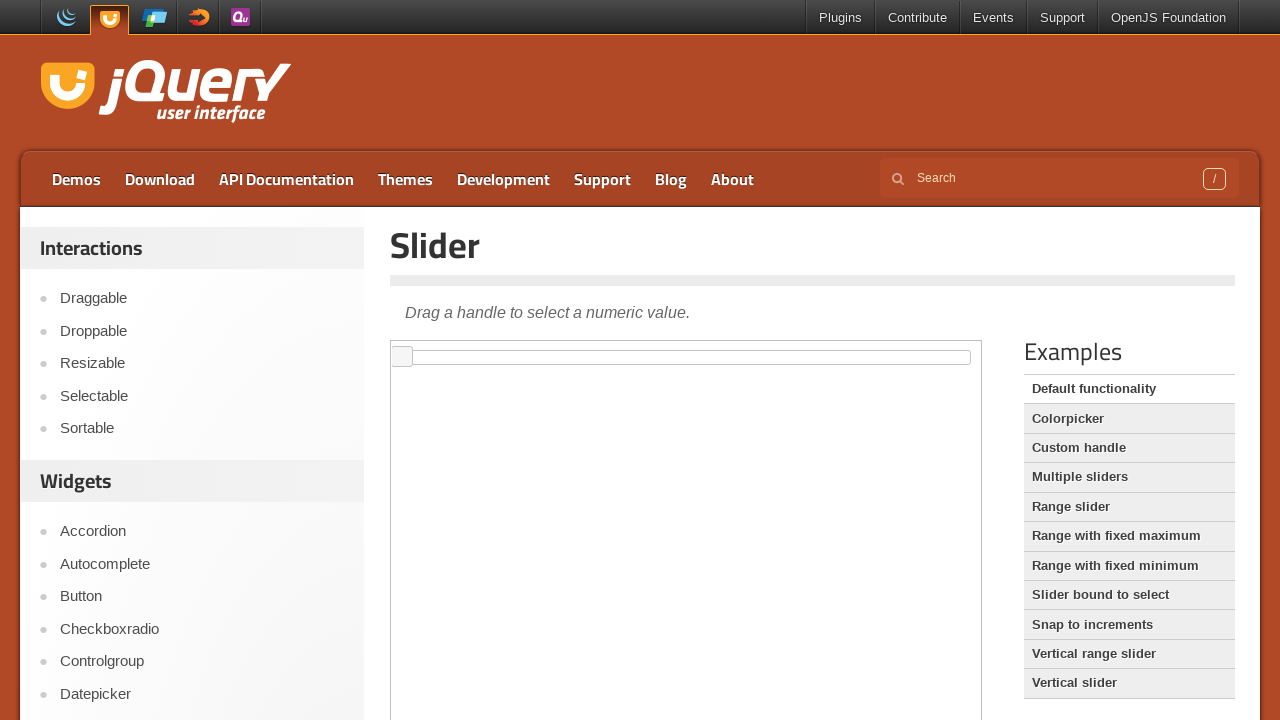

Slider handle became visible
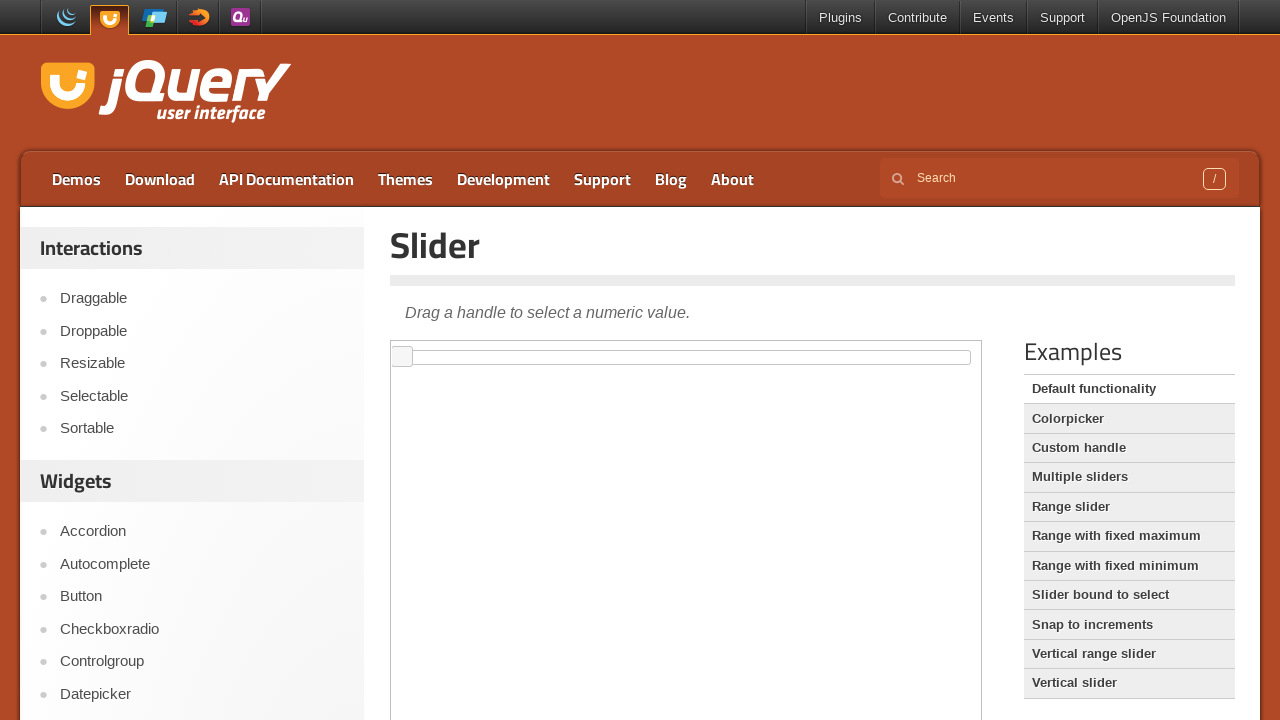

Set viewport size to 1920x1080
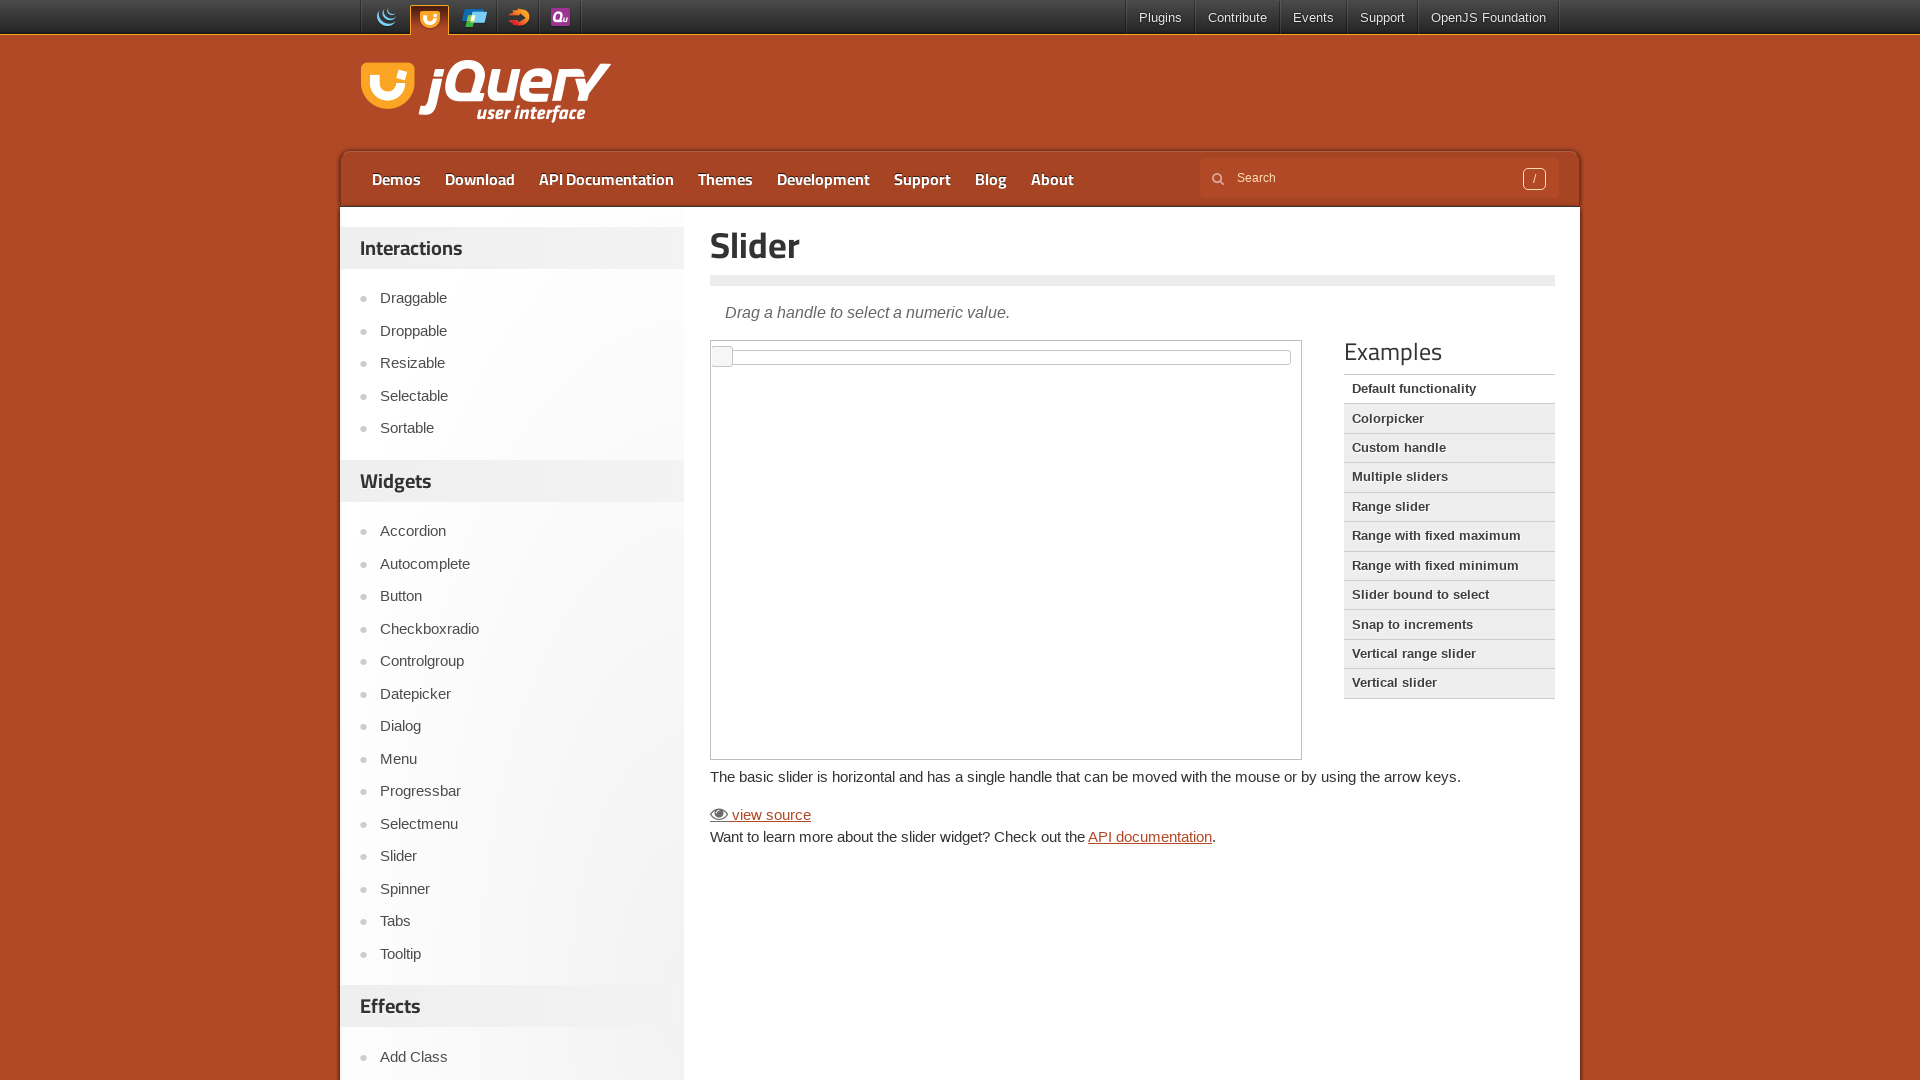

Retrieved slider handle bounding box
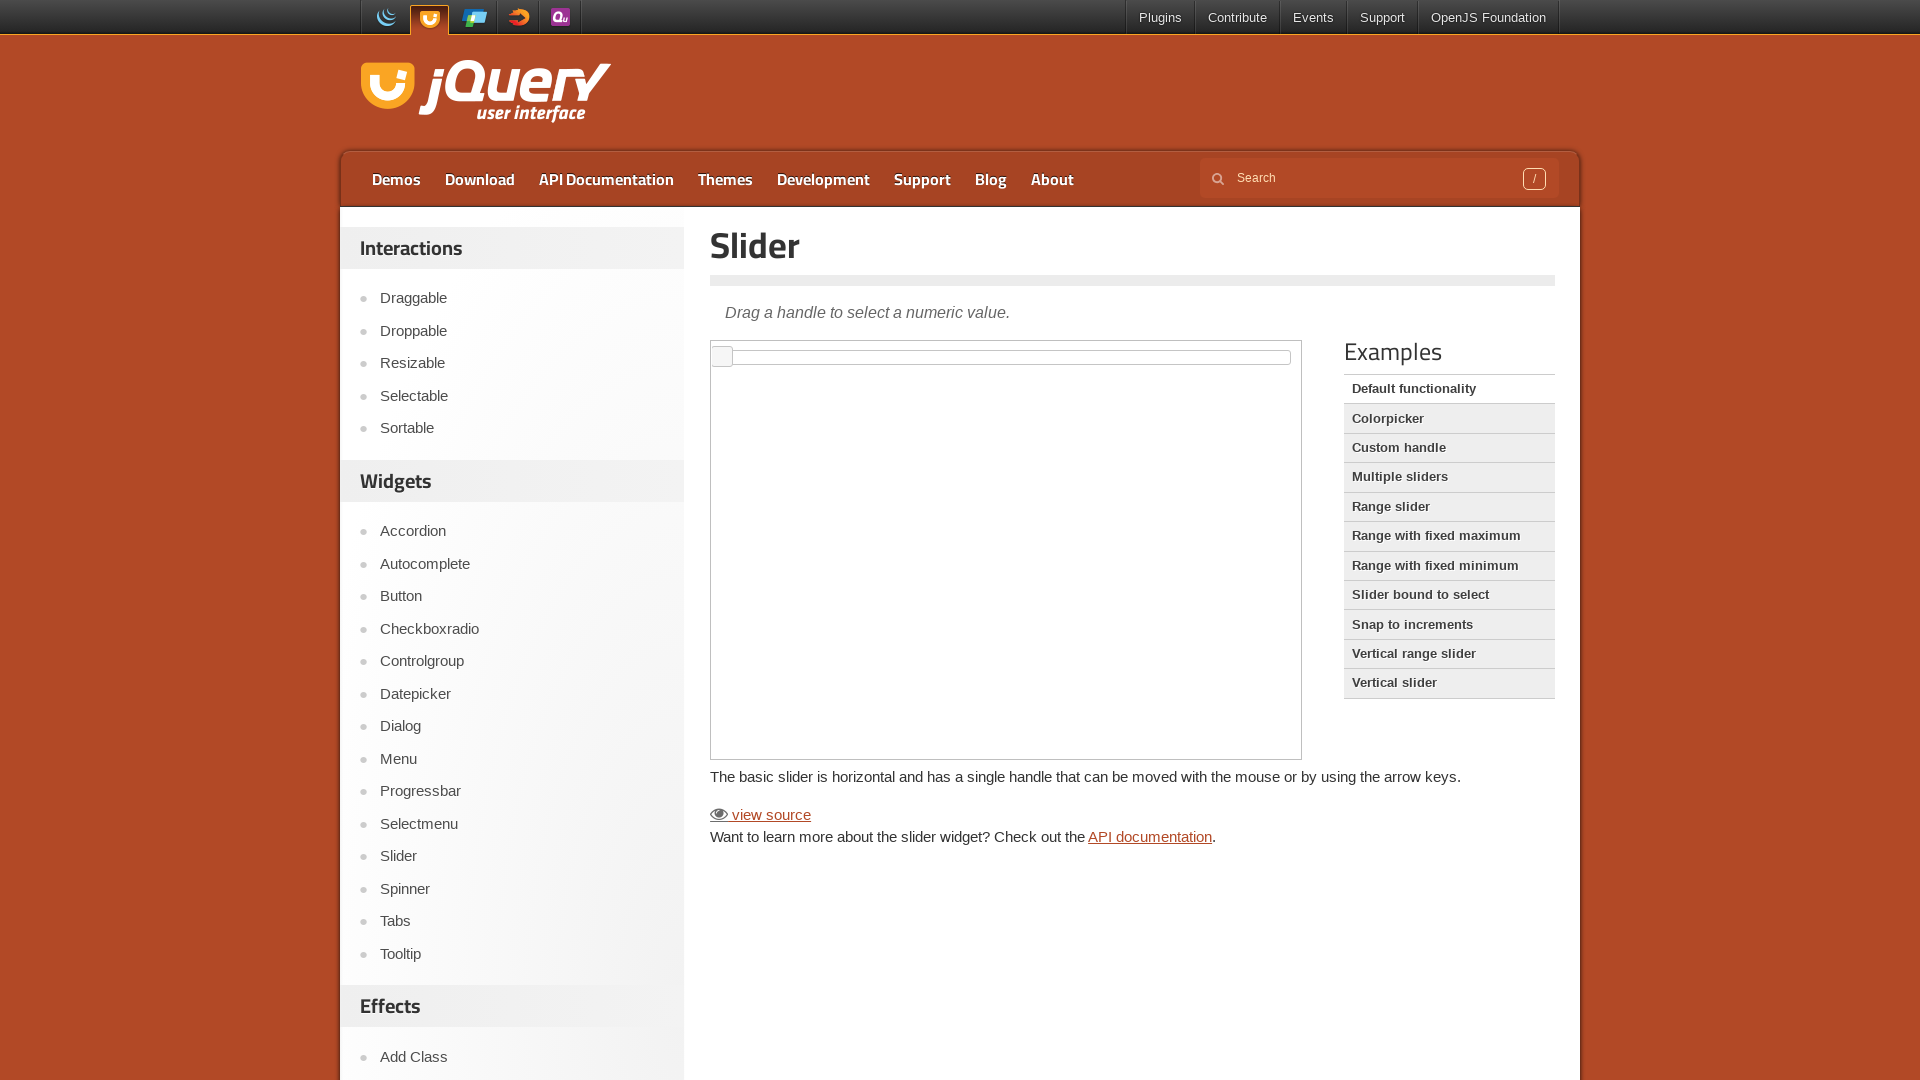

Dragged slider handle 300 pixels to the right at (1013, 347)
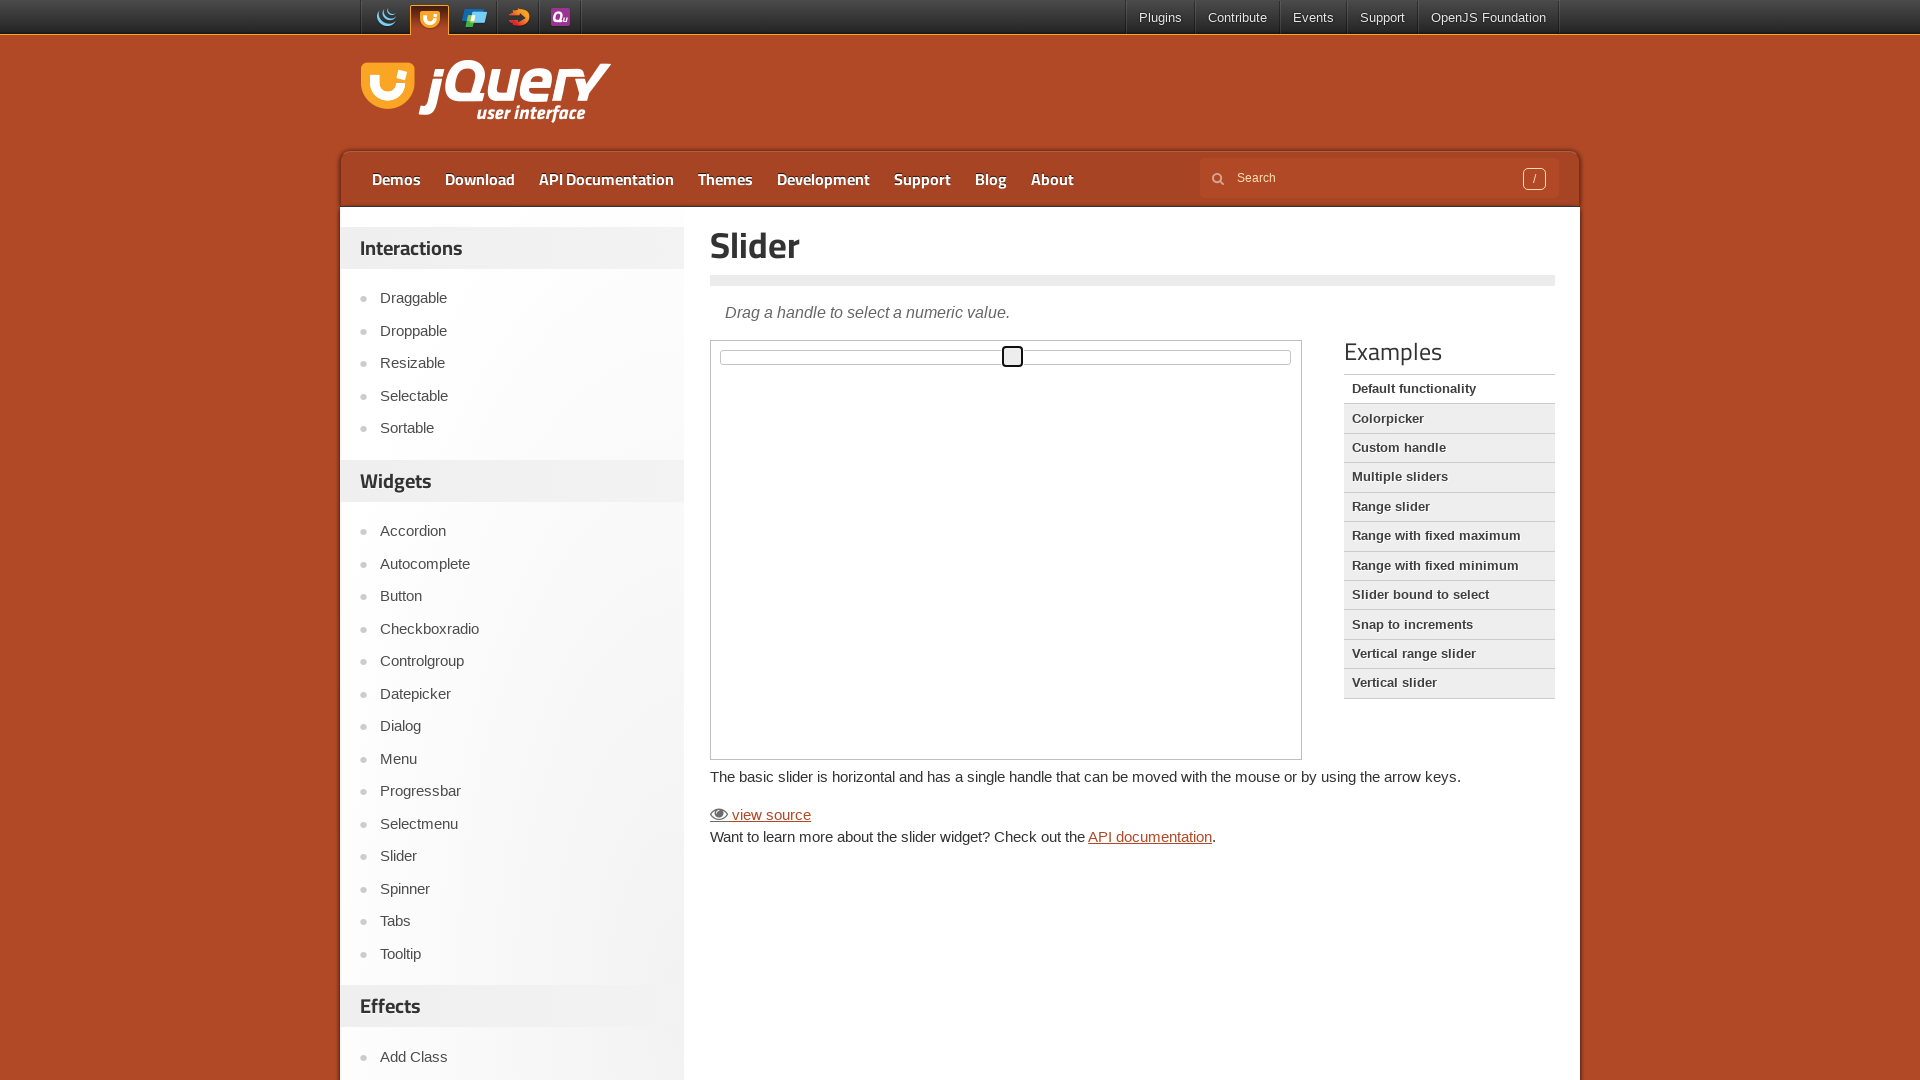

Dragged slider handle 150 pixels to the left at (853, 347)
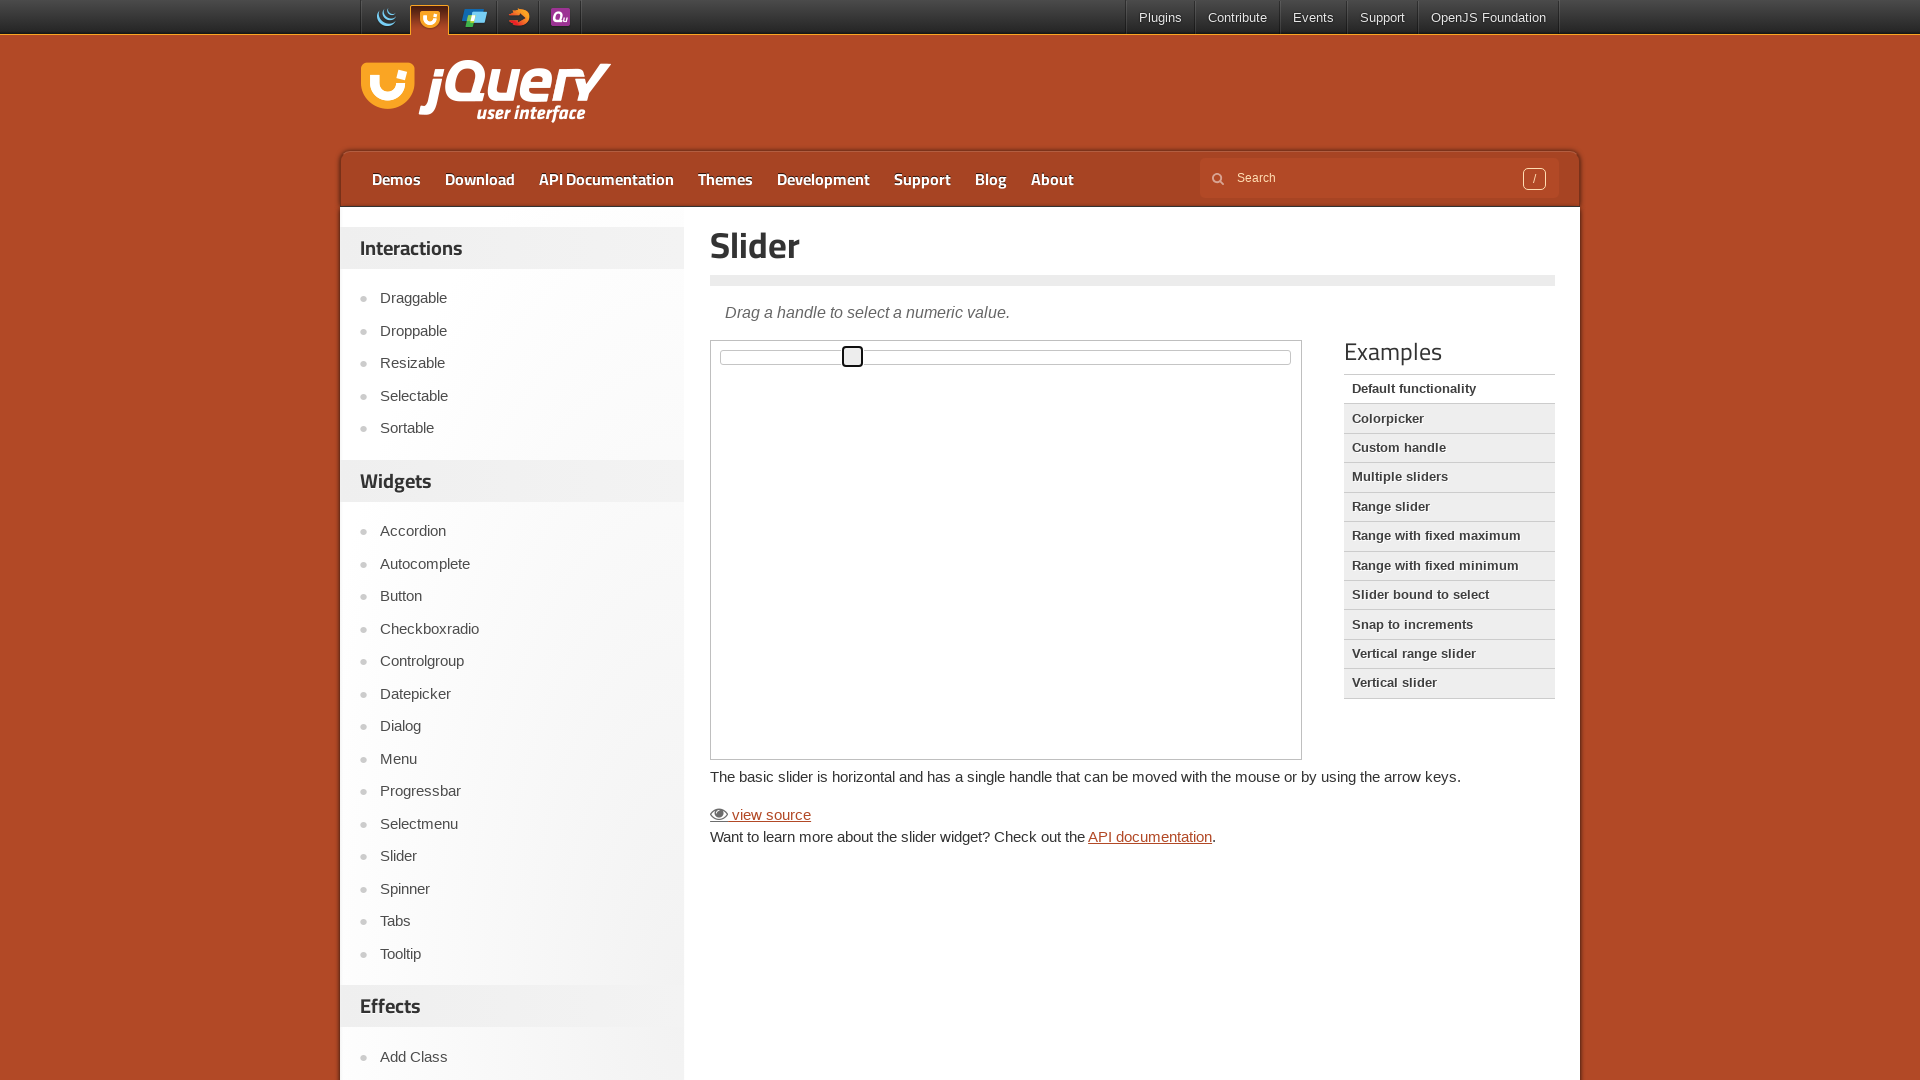

Clicked on 'Vertical slider' link at (1449, 683) on text=Vertical slider
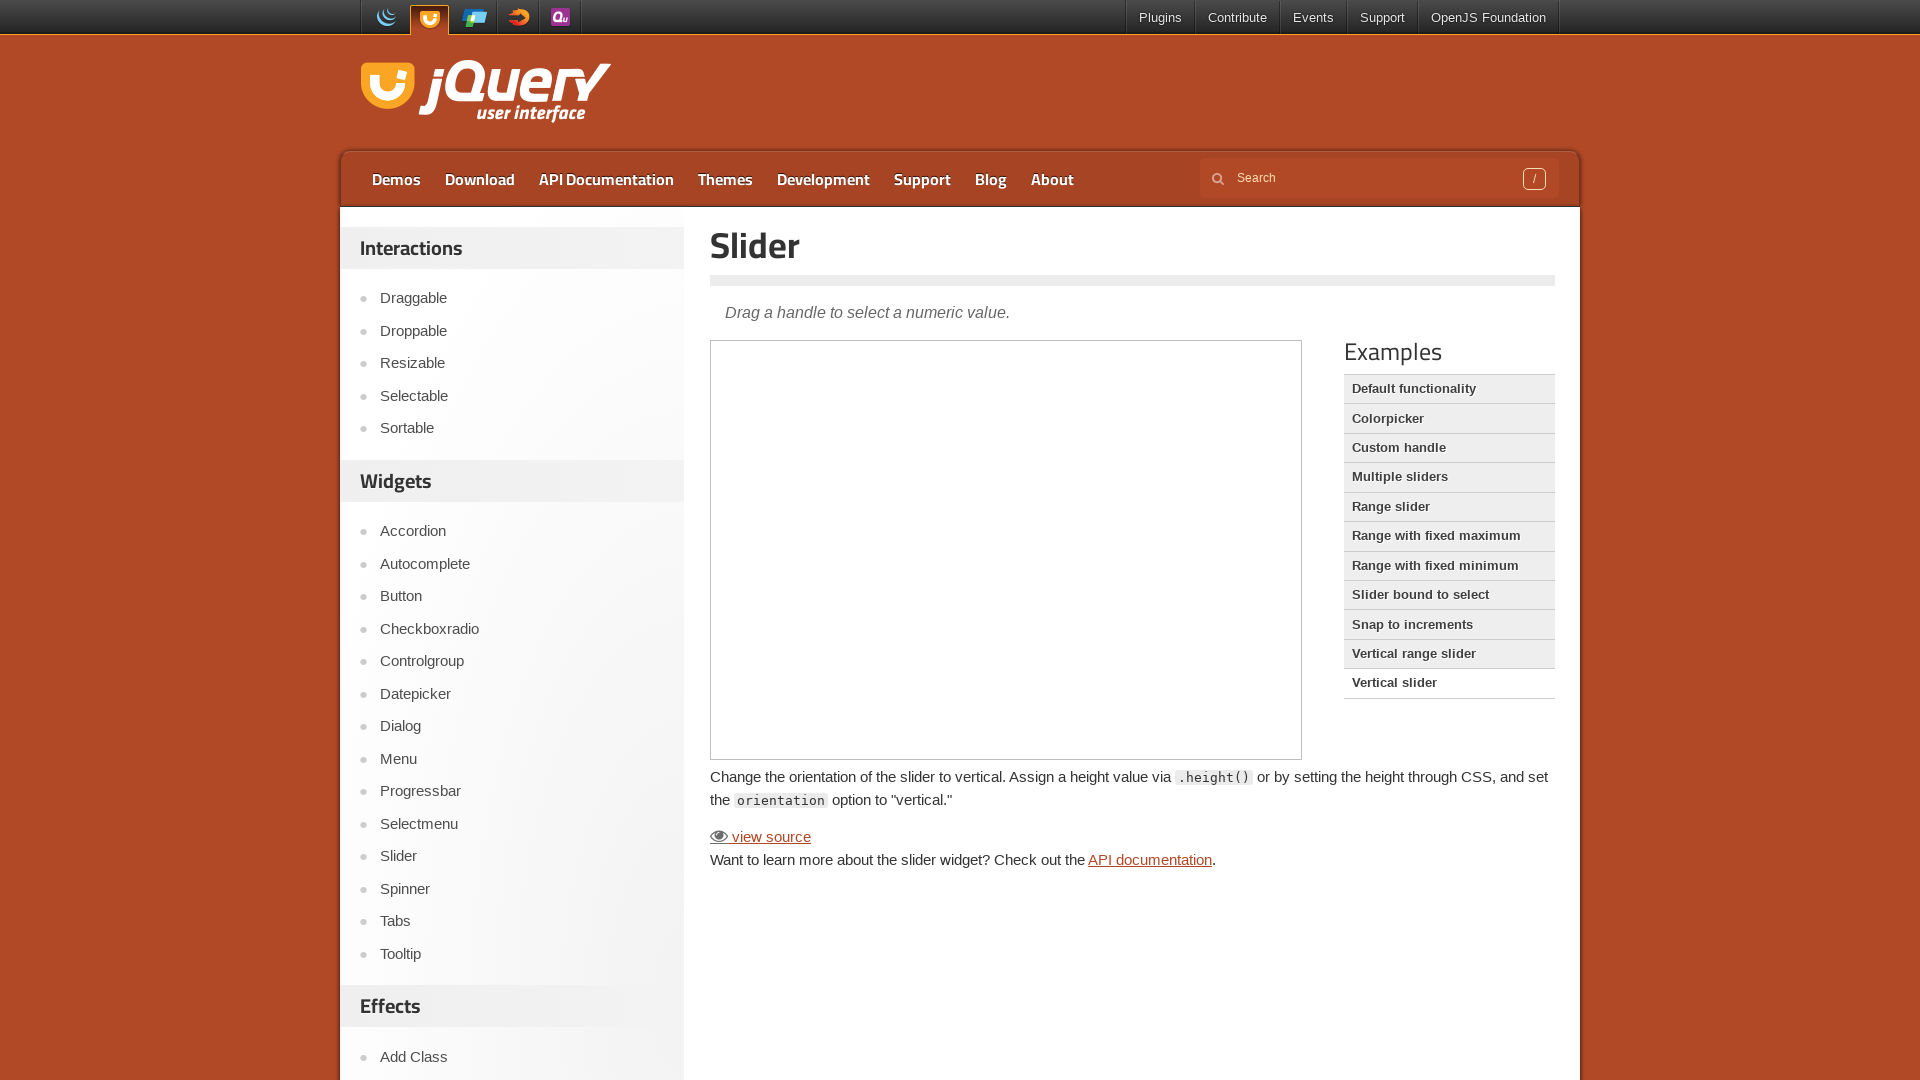

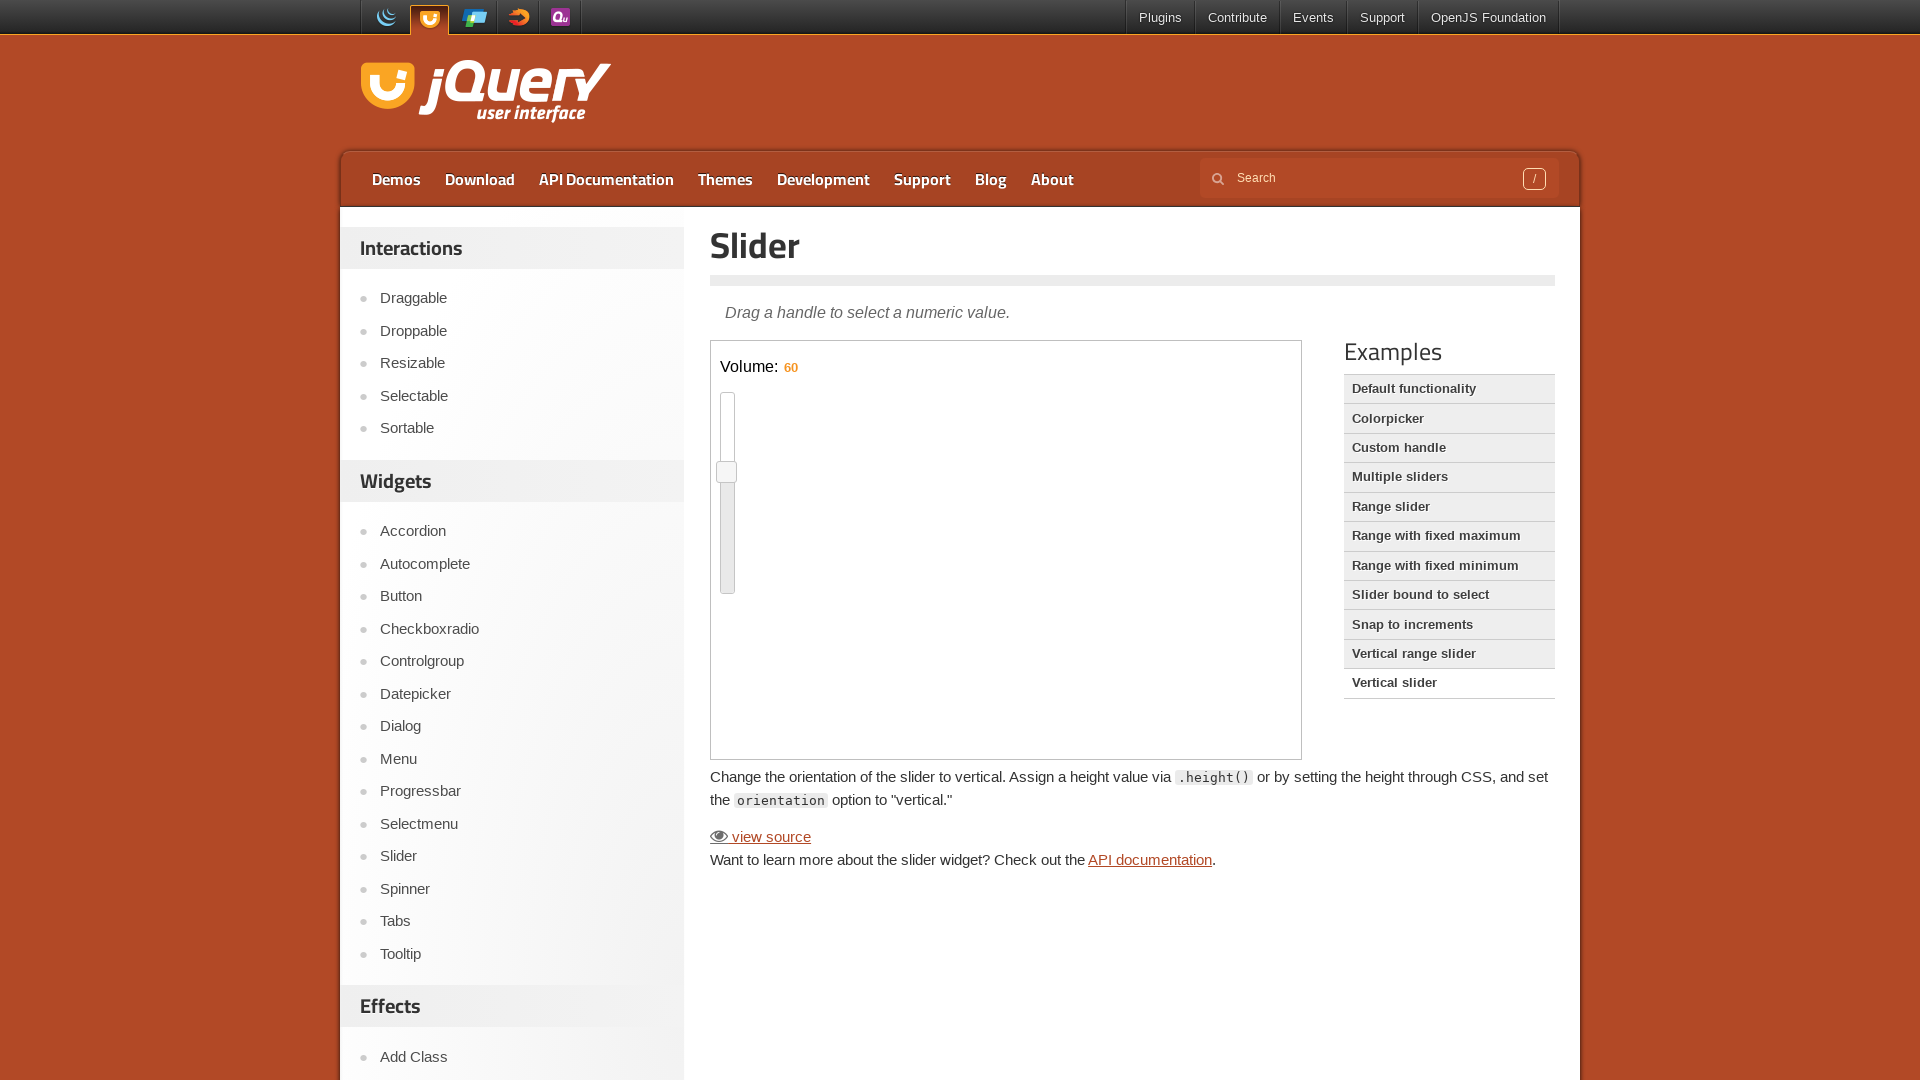